Tests A/B test opt-out by adding an opt-out cookie before visiting the A/B test page, then navigating to the test page and verifying it shows "No A/B Test"

Starting URL: http://the-internet.herokuapp.com

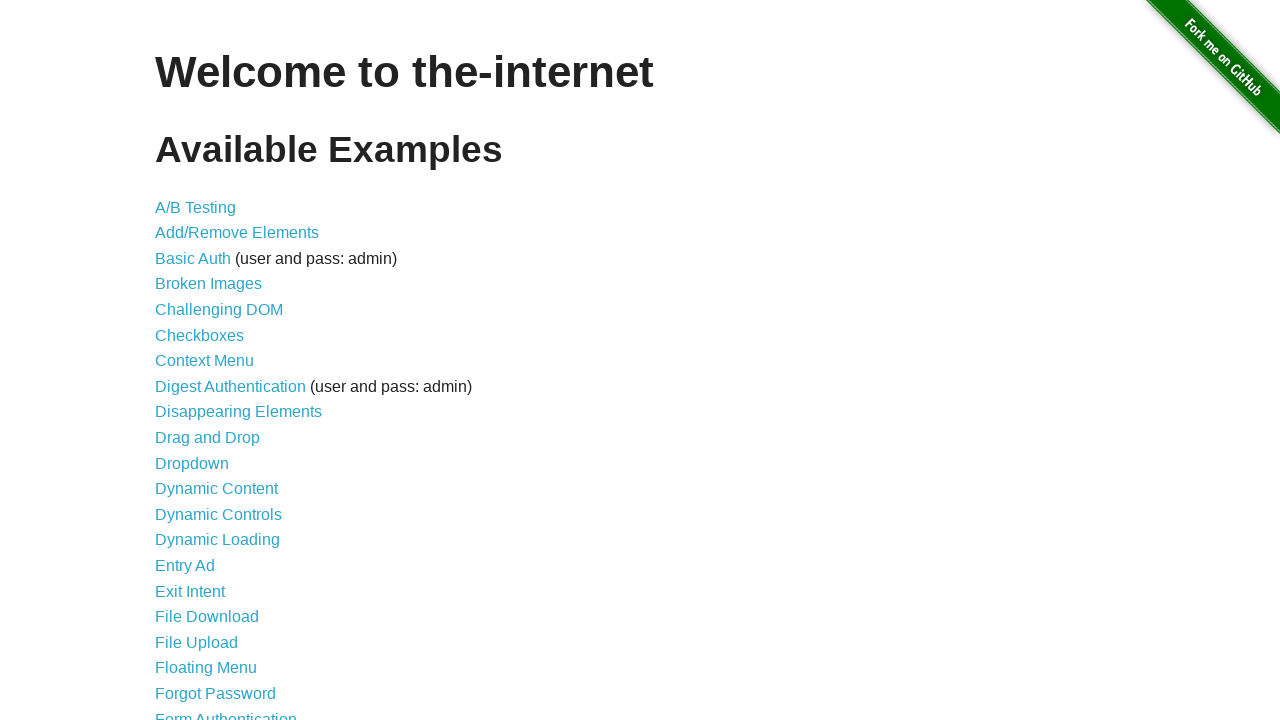

Added optimizelyOptOut cookie before visiting A/B test page
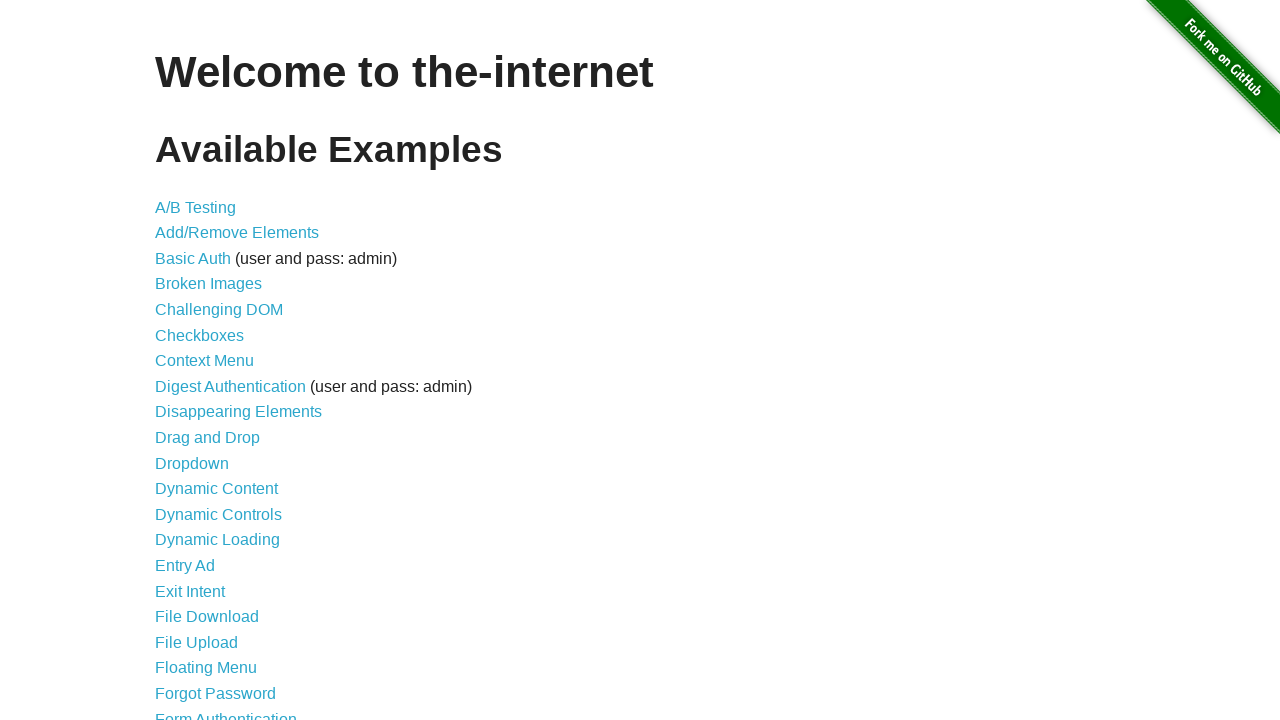

Navigated to A/B test page
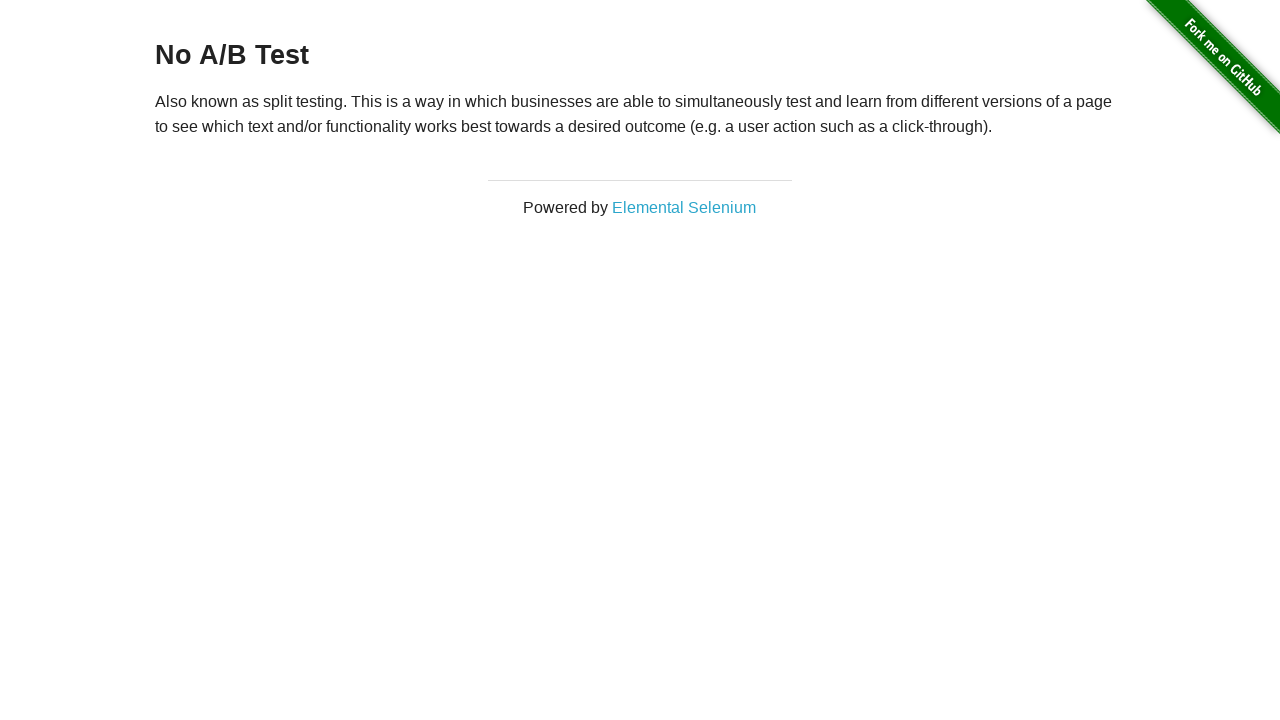

Retrieved heading text from page
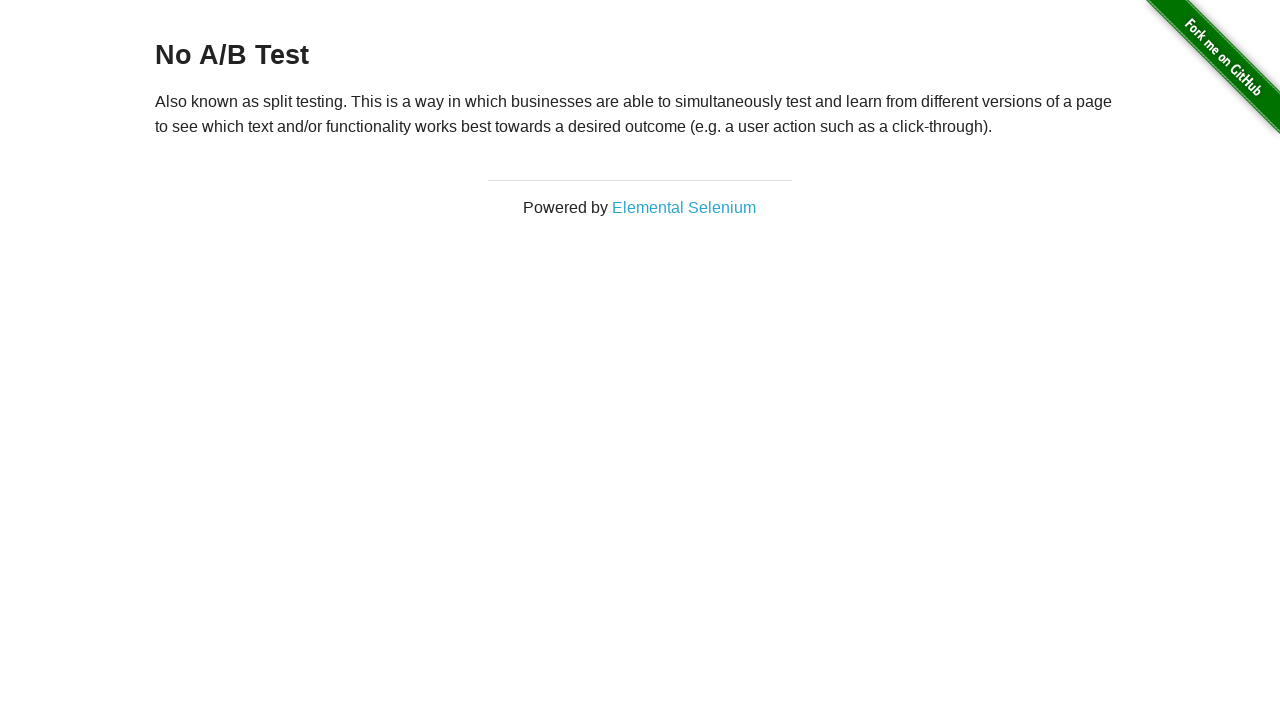

Verified heading shows 'No A/B Test' - A/B test opt-out successful
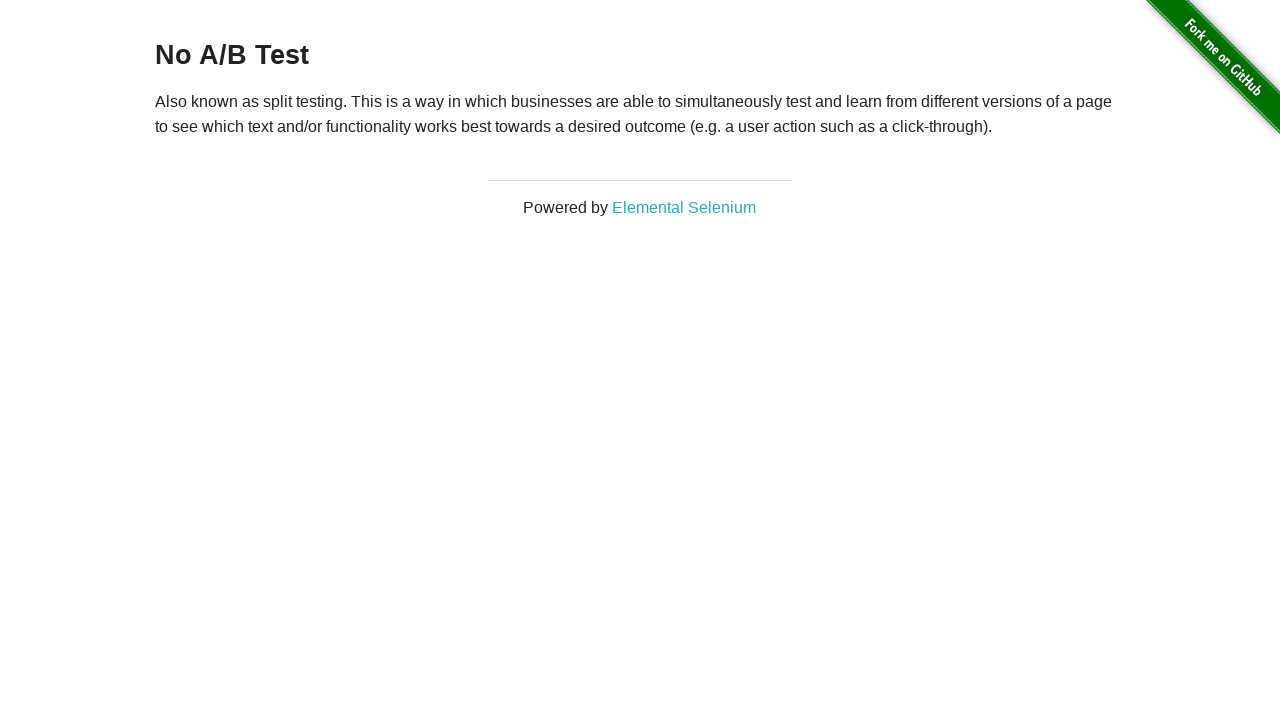

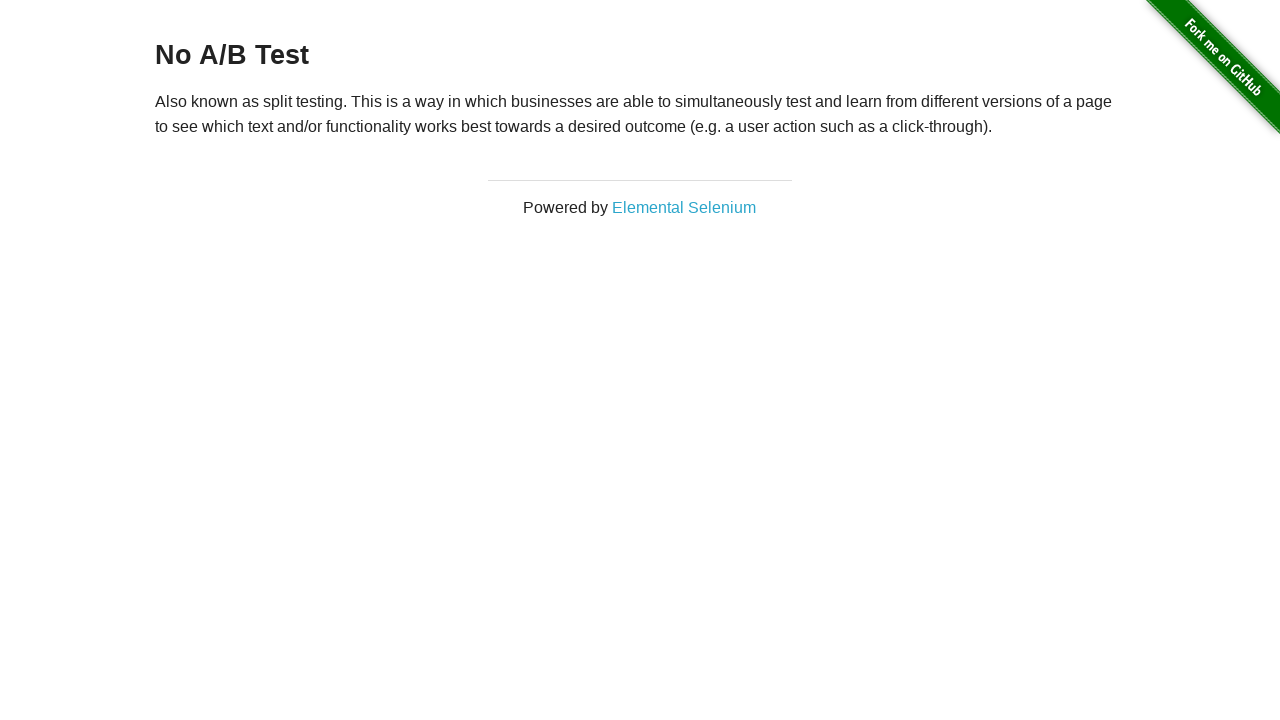